Tests checkbox handling by selecting the first 3 checkboxes on a practice automation site, then iterating through all checkboxes to uncheck any that are selected.

Starting URL: https://testautomationpractice.blogspot.com/

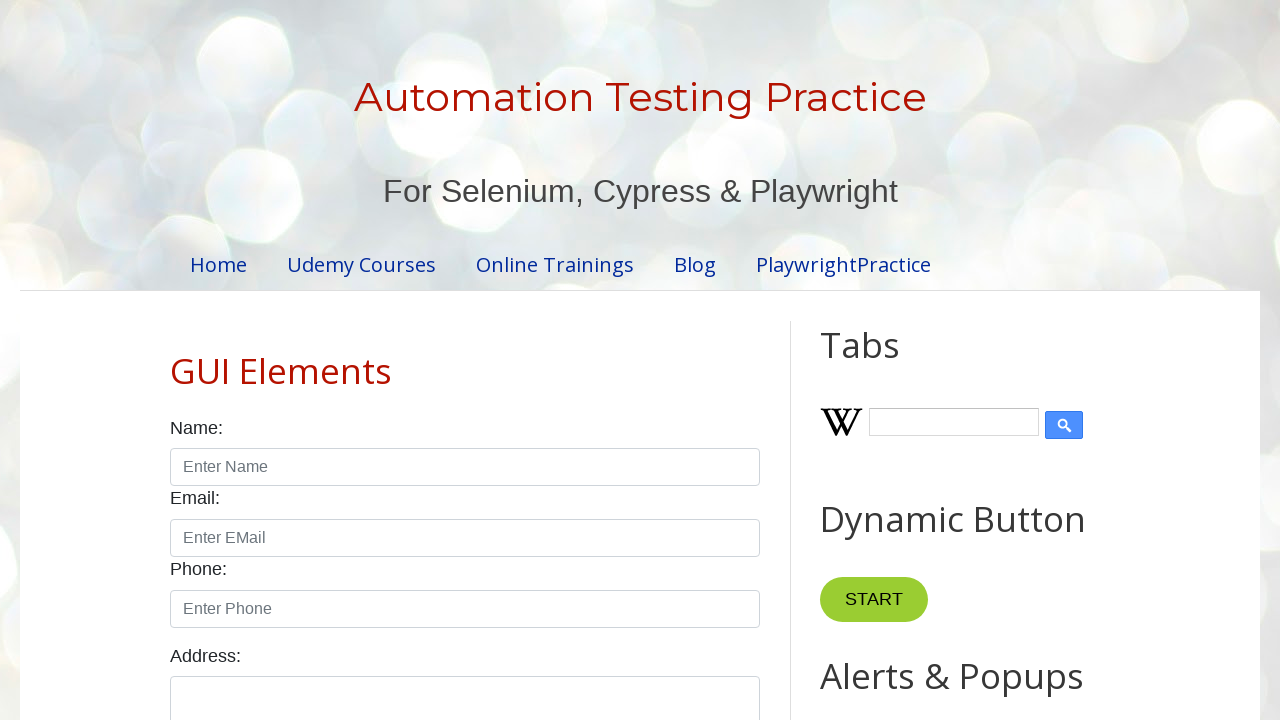

Navigated to test automation practice site
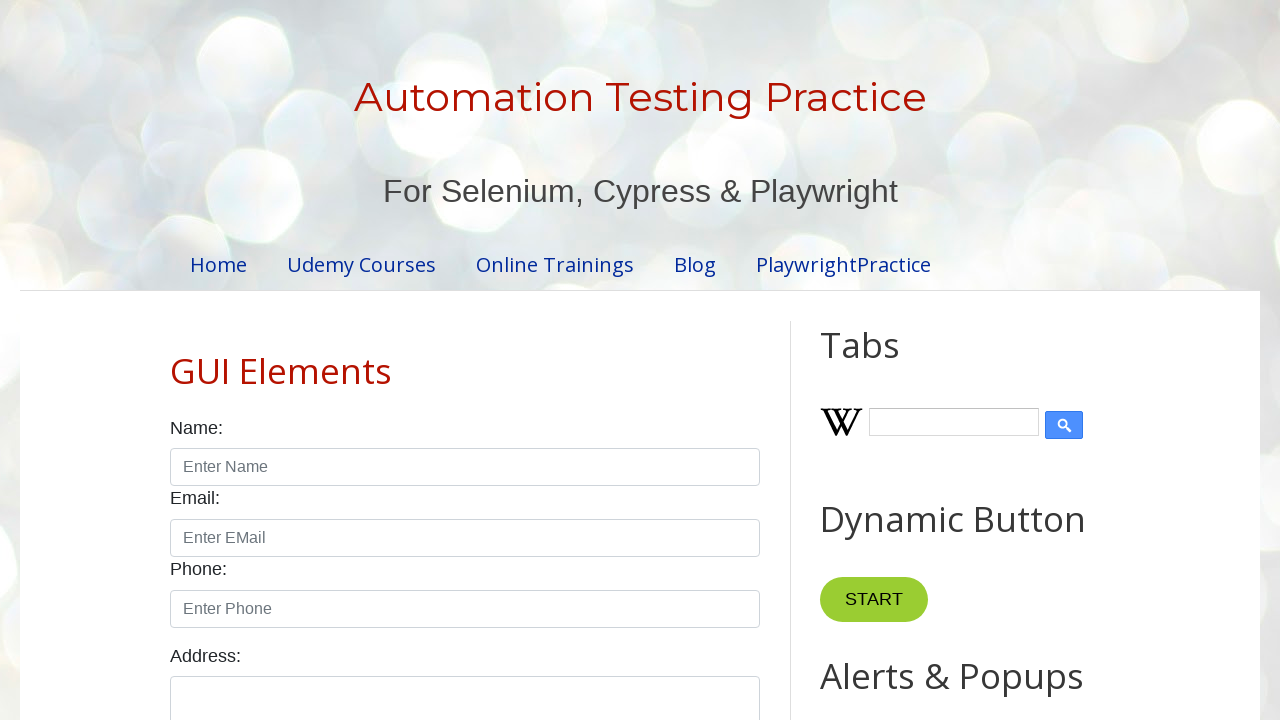

Located all checkboxes with form-check-input class
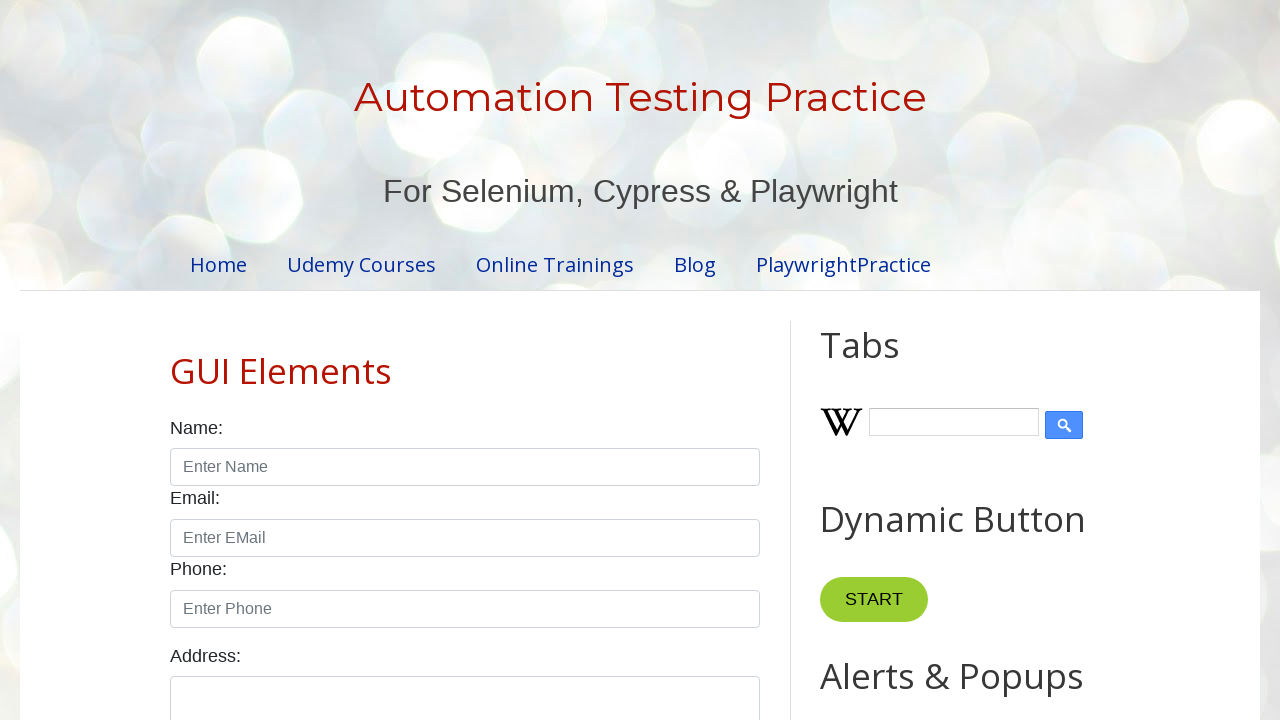

First checkbox became visible
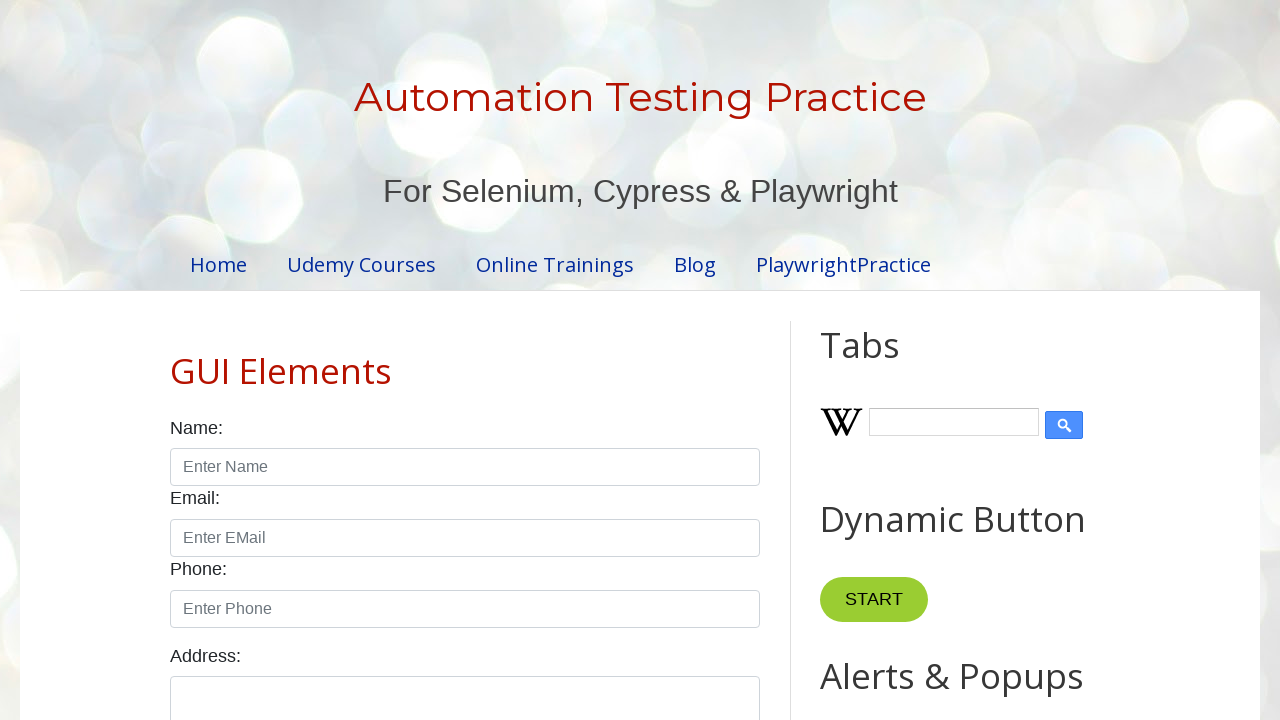

Found 7 total checkboxes
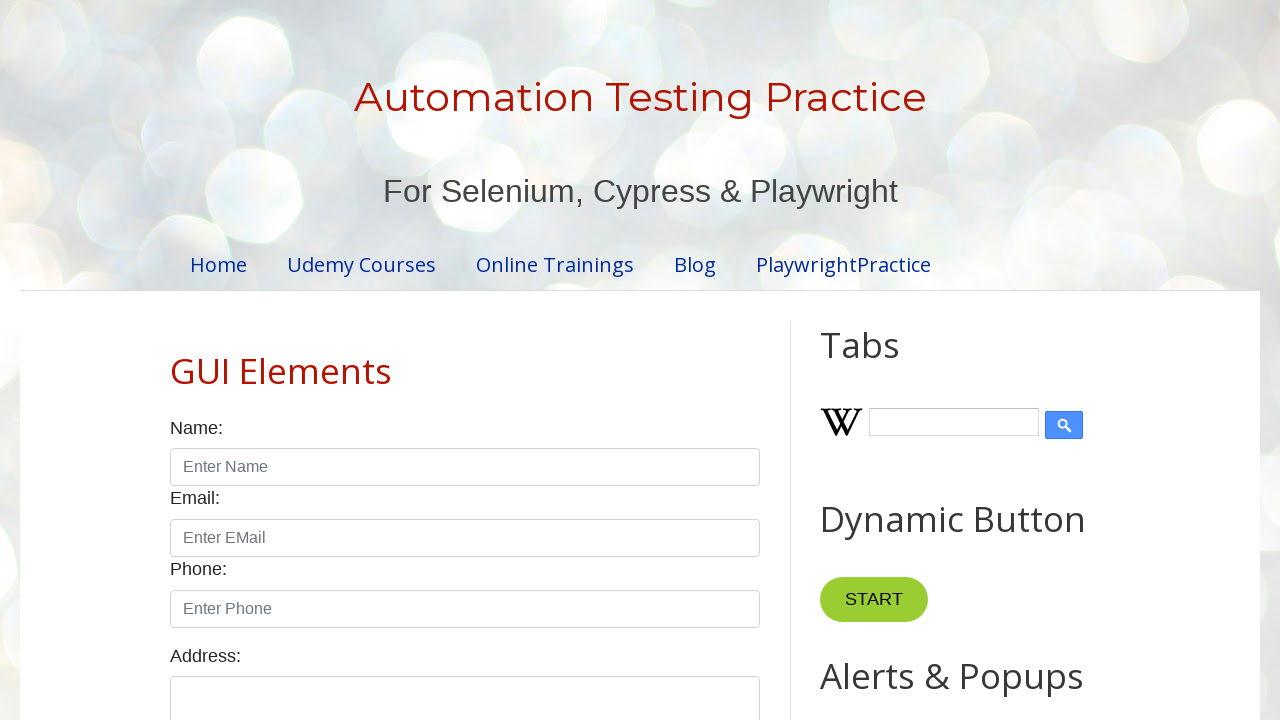

Selected checkbox 1 at (176, 360) on input.form-check-input[type='checkbox'] >> nth=0
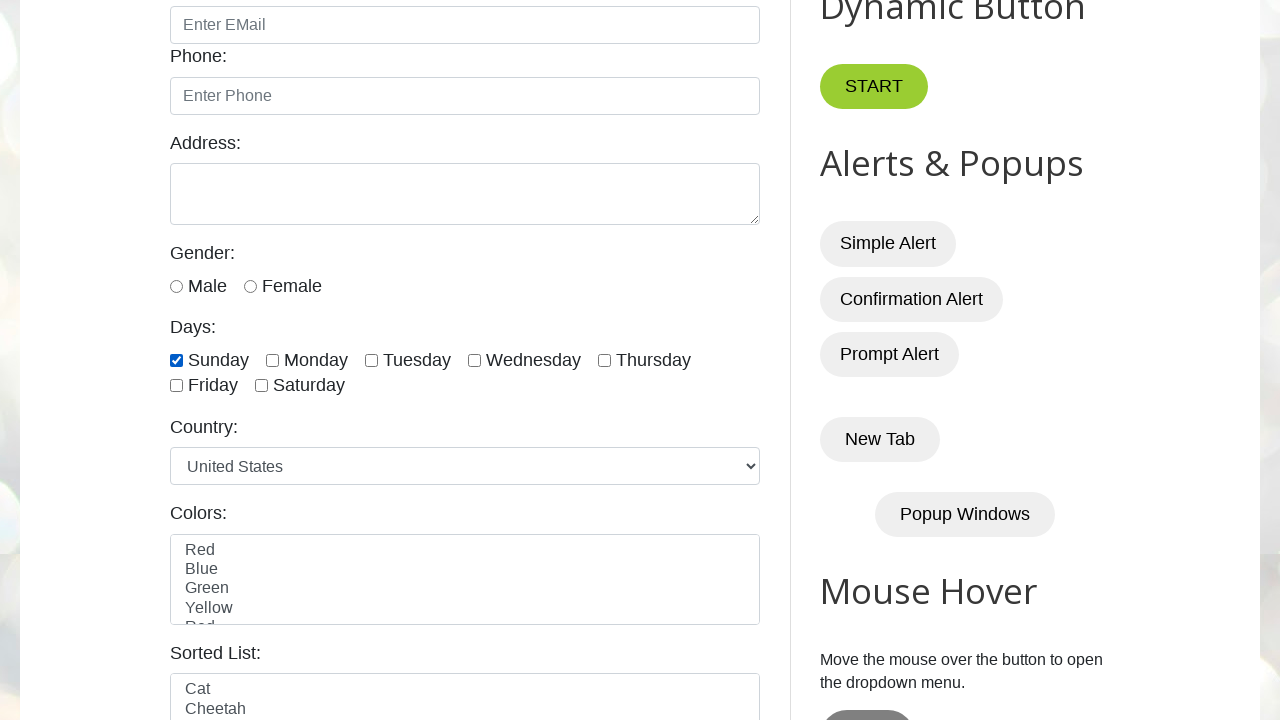

Selected checkbox 2 at (272, 360) on input.form-check-input[type='checkbox'] >> nth=1
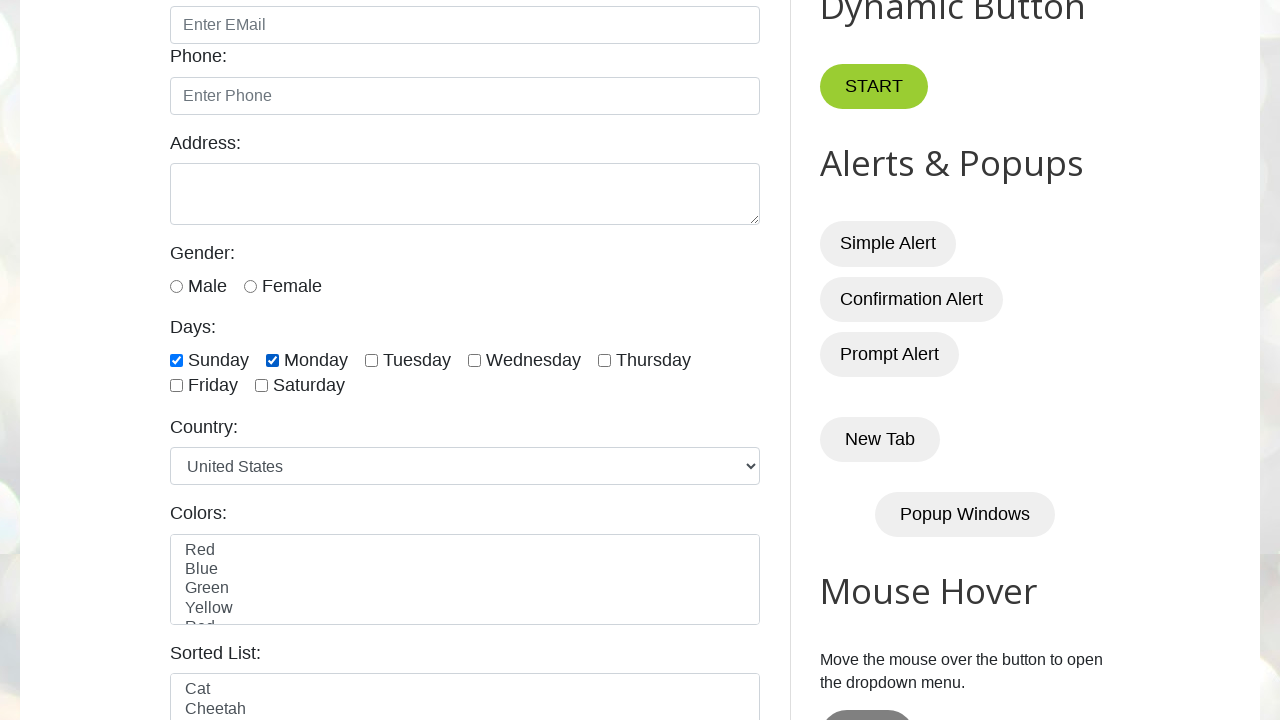

Selected checkbox 3 at (372, 360) on input.form-check-input[type='checkbox'] >> nth=2
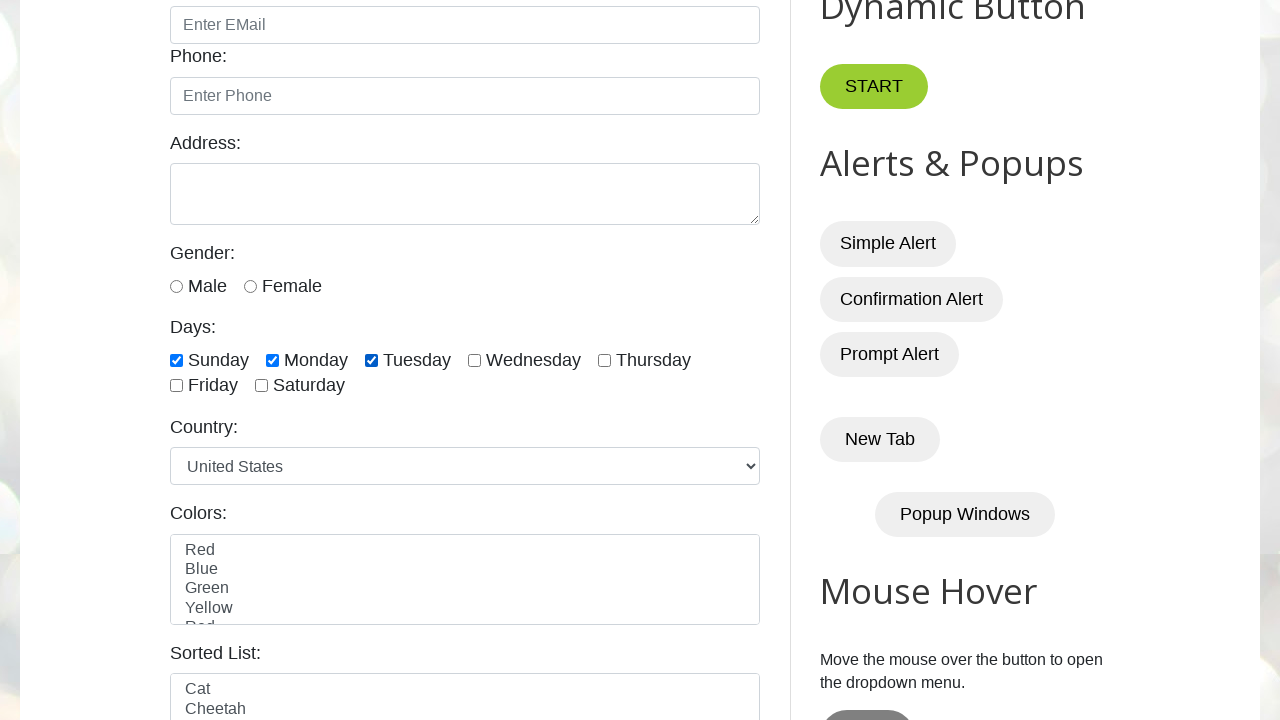

Waited 1 second for UI to update
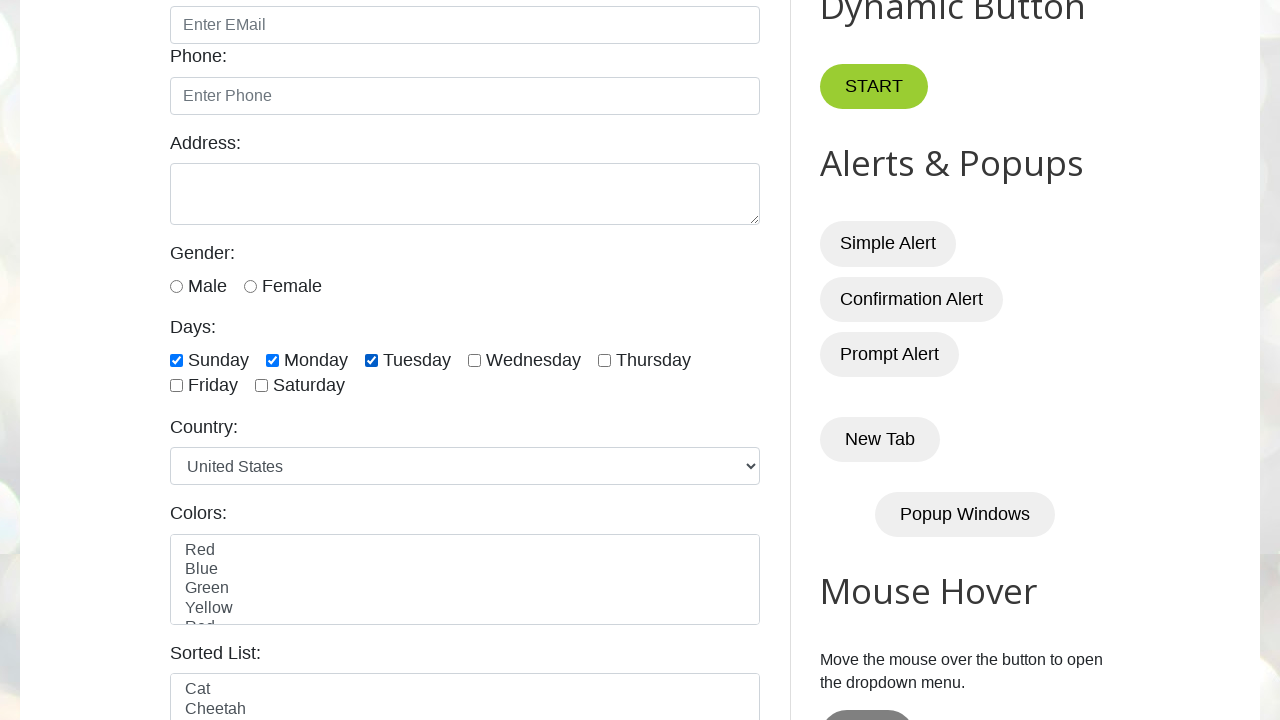

Unchecked checkbox 1 at (176, 360) on input.form-check-input[type='checkbox'] >> nth=0
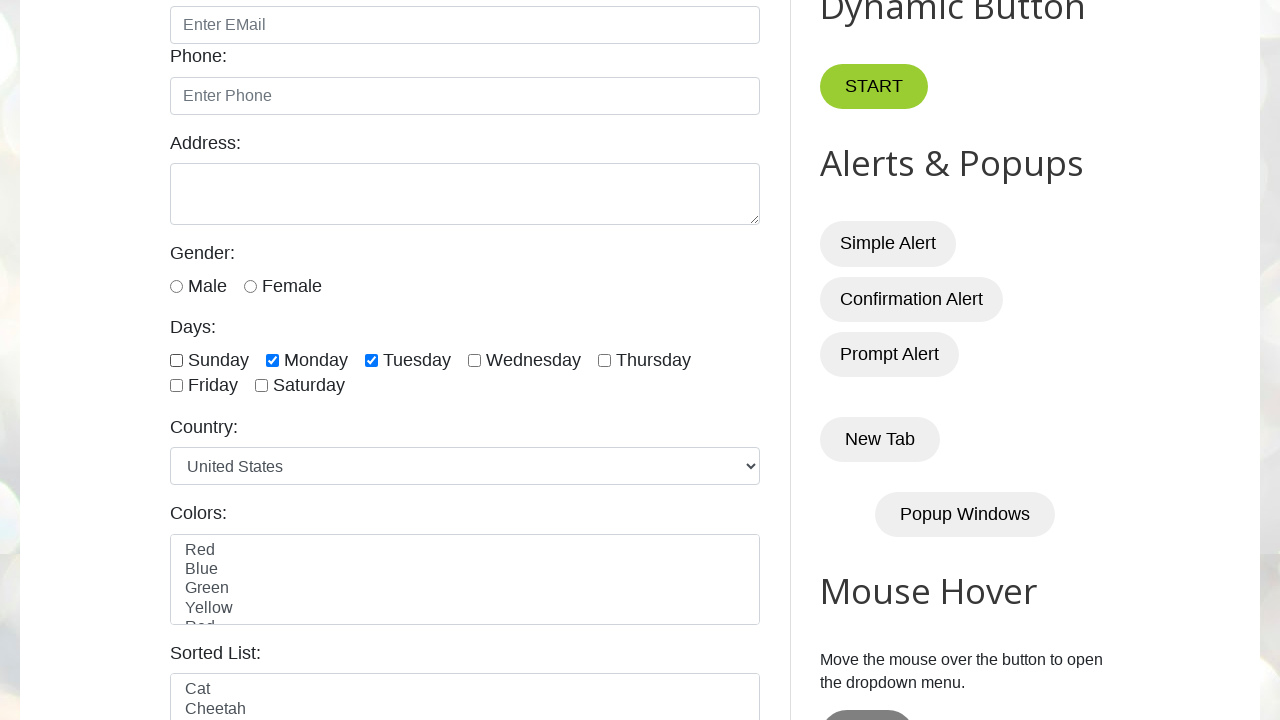

Unchecked checkbox 2 at (272, 360) on input.form-check-input[type='checkbox'] >> nth=1
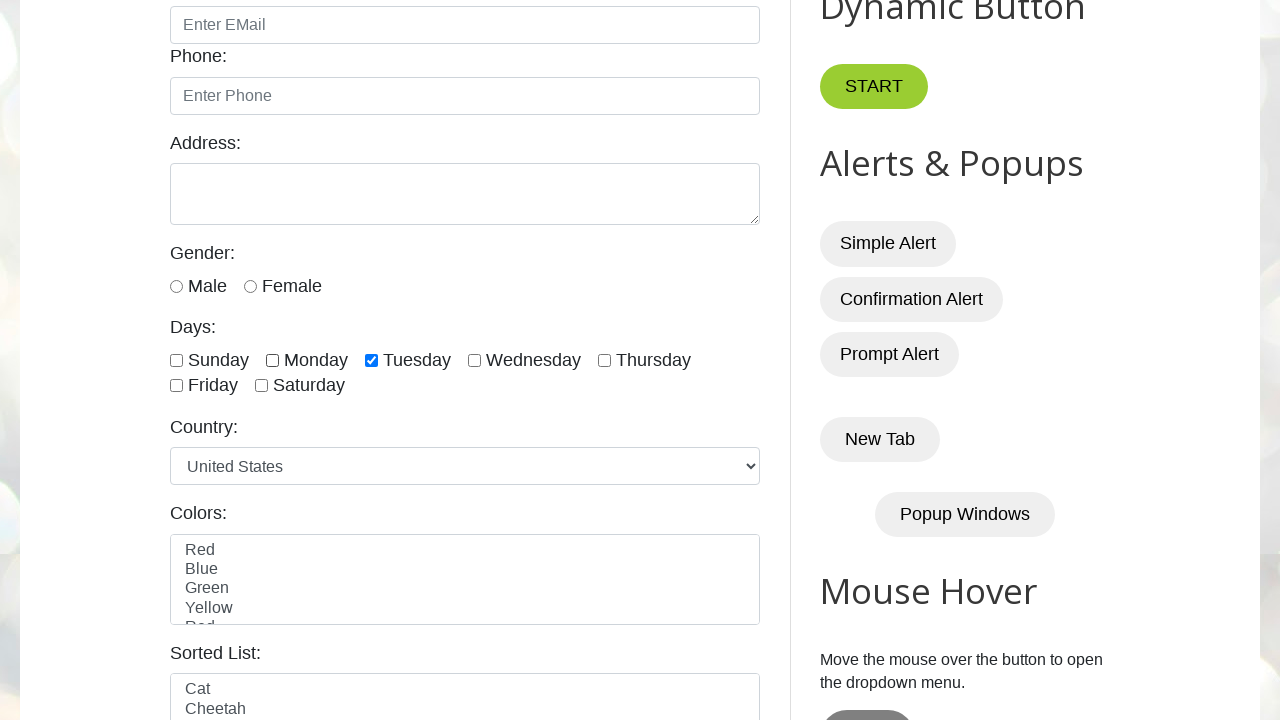

Unchecked checkbox 3 at (372, 360) on input.form-check-input[type='checkbox'] >> nth=2
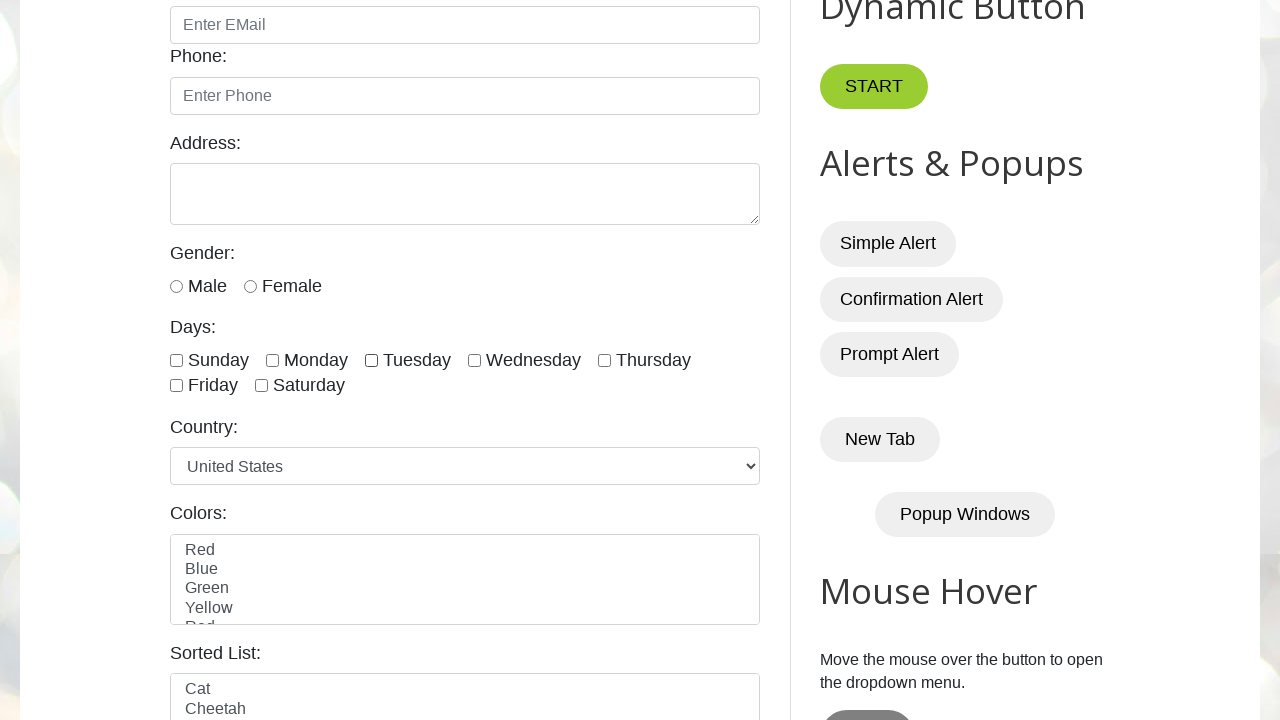

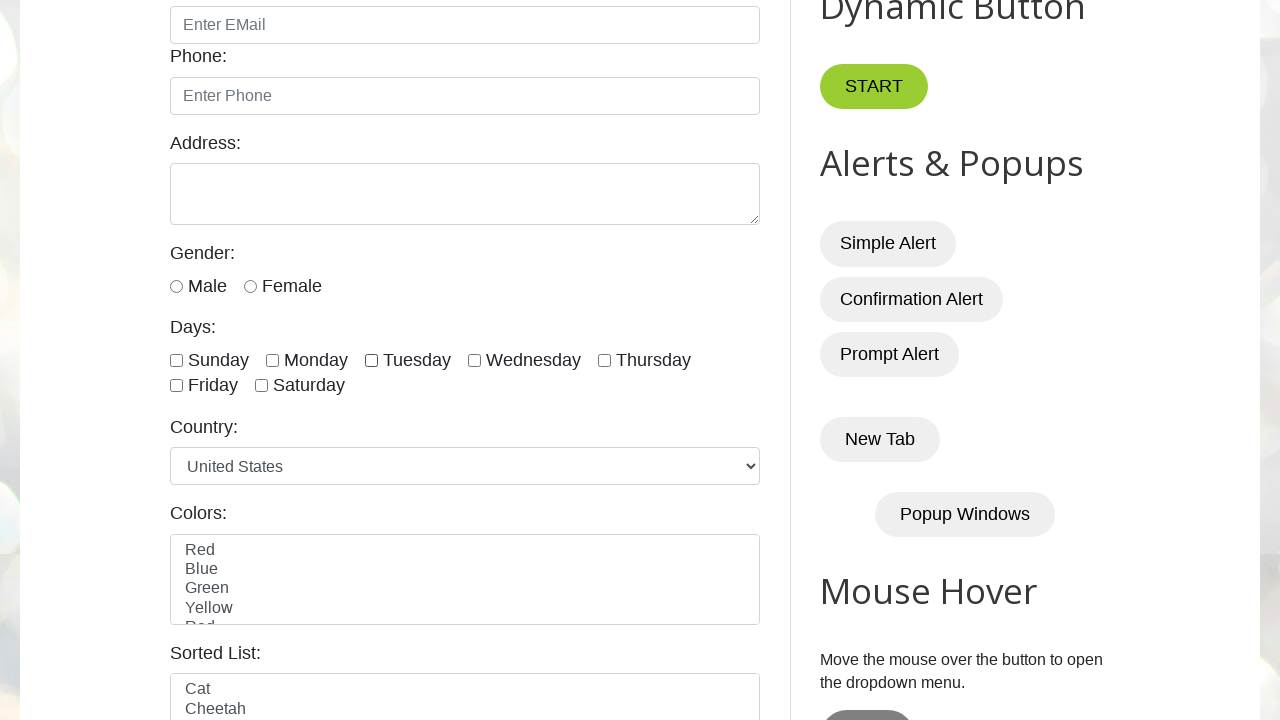